Navigates to a date duration calculator and selects a specific date (December 2026) using the calendar widget

Starting URL: https://www.timeanddate.com/date/duration.html?d1=19&m1=7&y1=2023&d2=&m2=&y2=&ti=on&

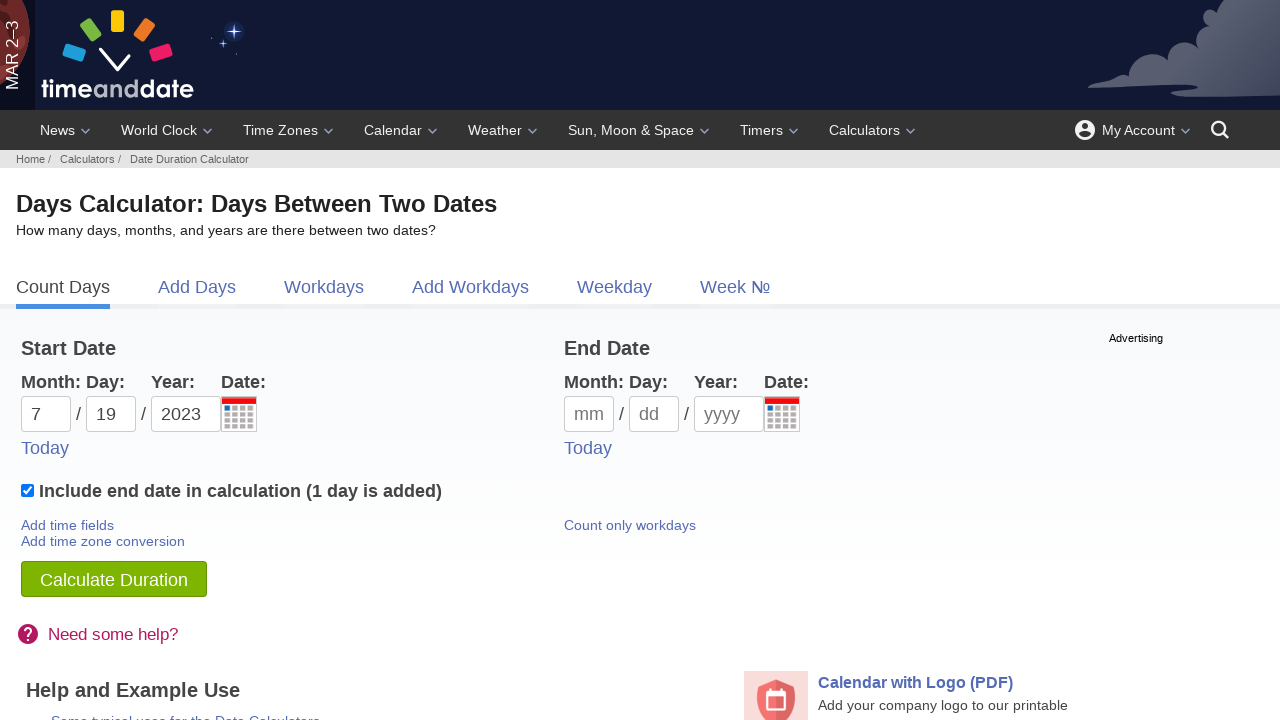

Clicked calendar button to open date picker at (782, 414) on xpath=/html/body/div[5]/main/article/div[1]/div/div/div/form/div[1]/div[3]/div/d
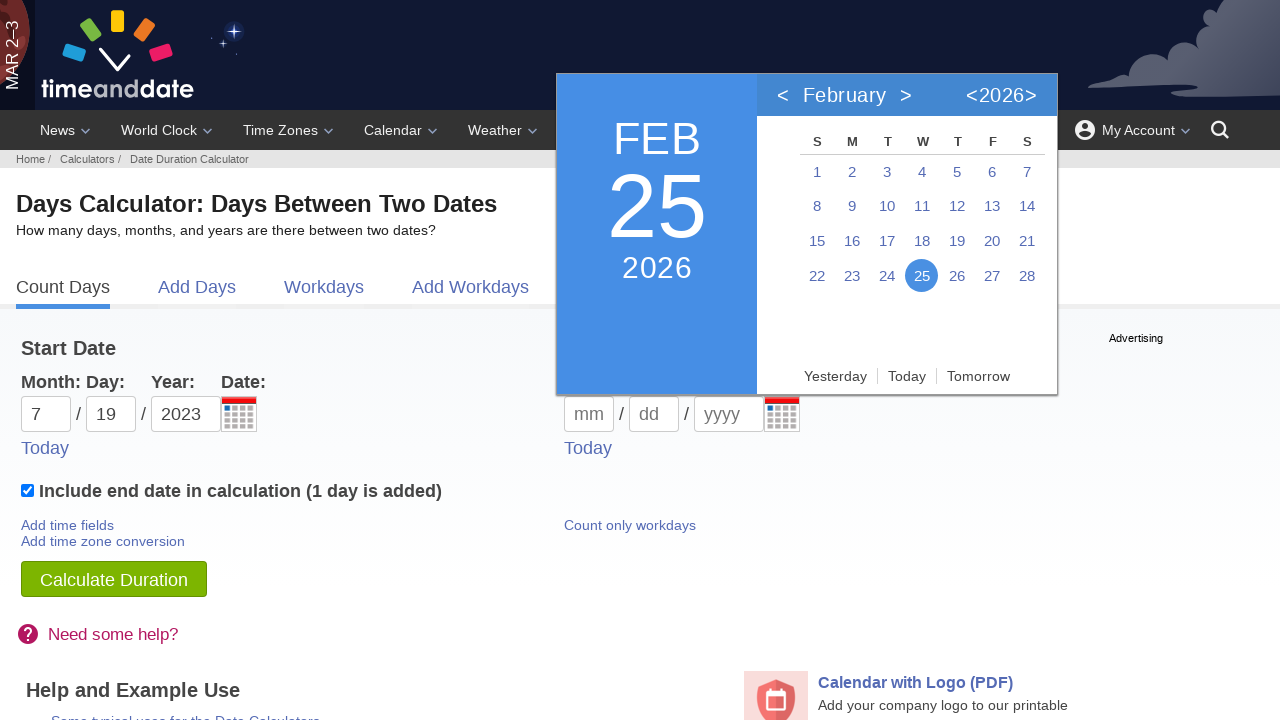

Clicked next year button (iteration 1) at (972, 95) on xpath=/html/body/div[7]/div/div[2]/div[1]/span[2]/a[1]
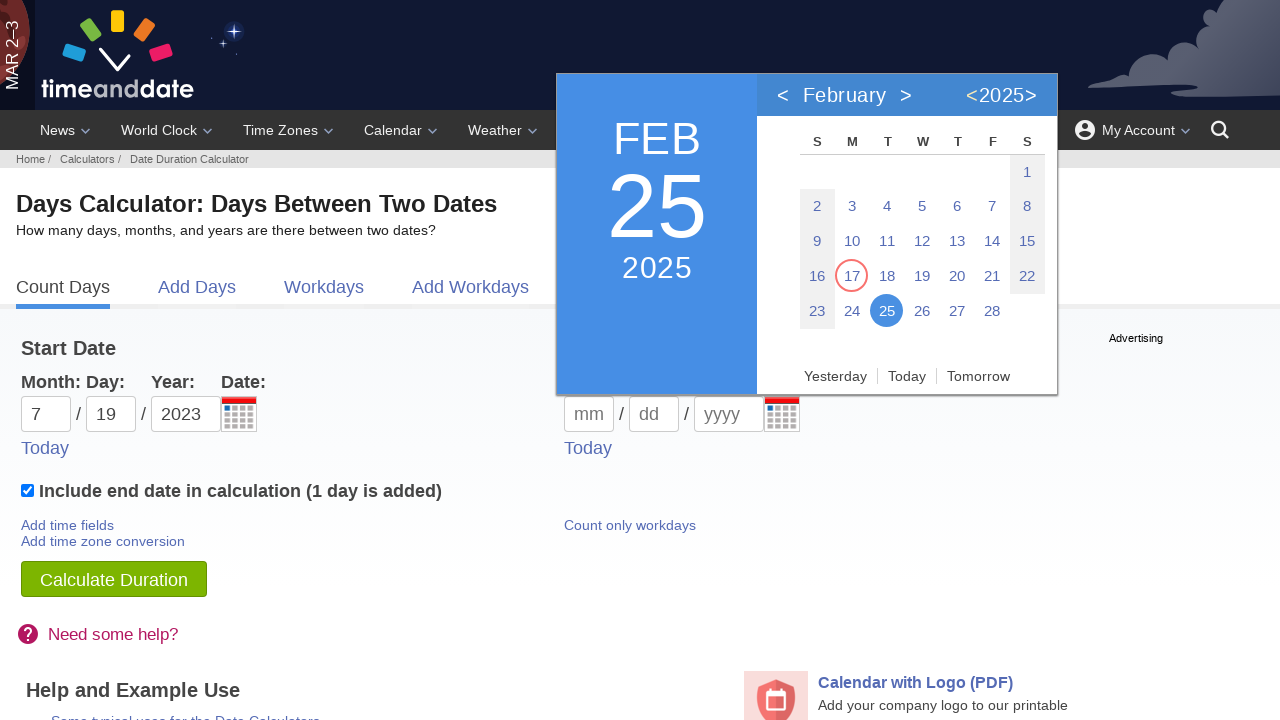

Retrieved current year text: 2025
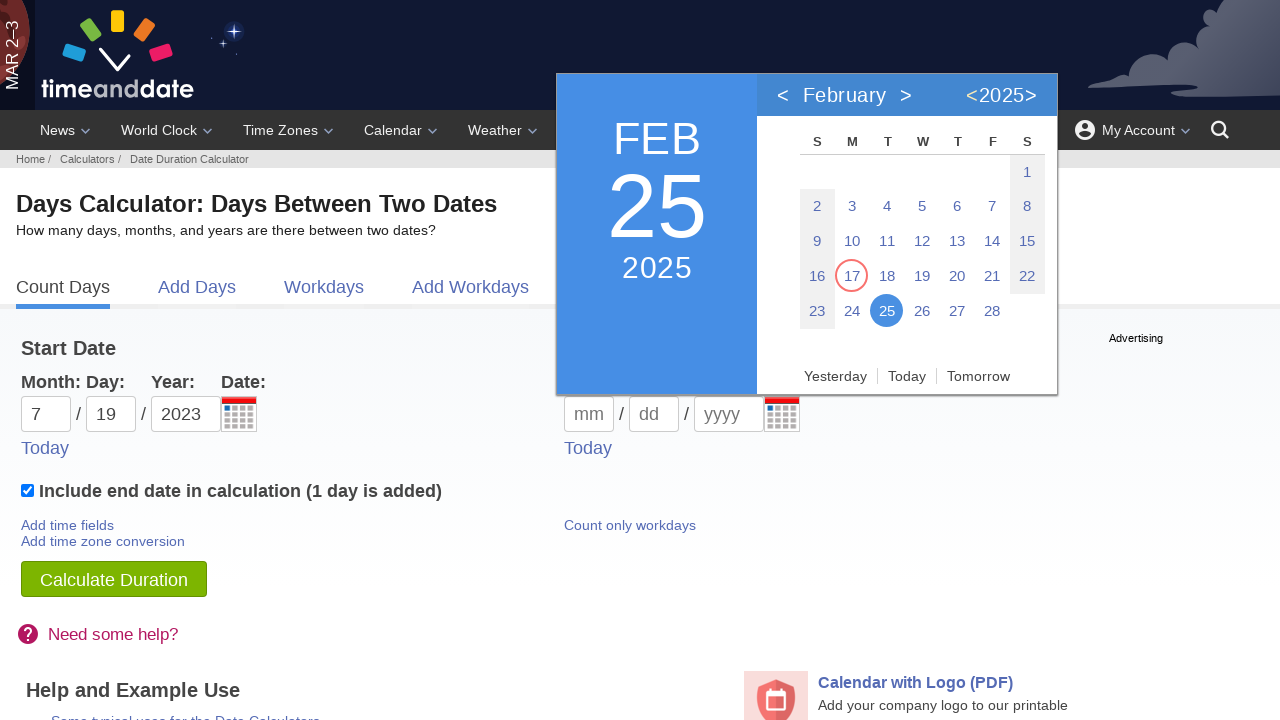

Clicked next year button (iteration 2) at (972, 95) on xpath=/html/body/div[7]/div/div[2]/div[1]/span[2]/a[1]
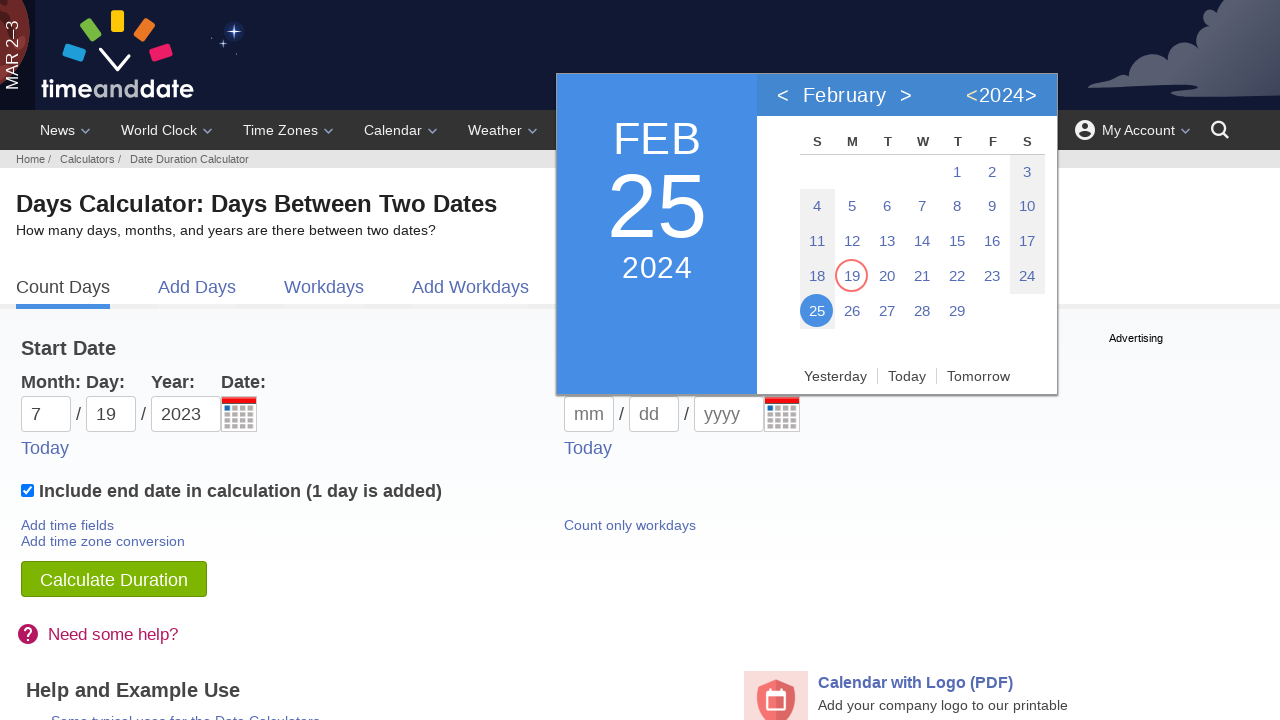

Retrieved current year text: 2024
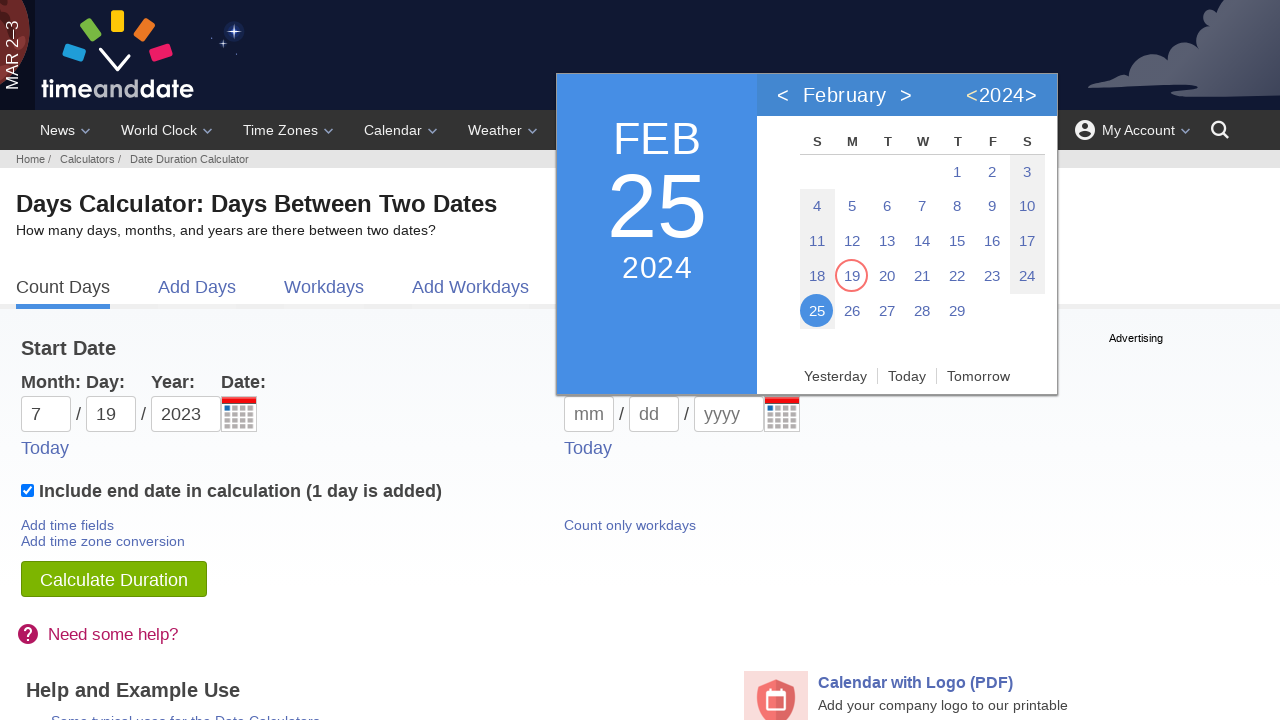

Clicked next year button (iteration 3) at (972, 95) on xpath=/html/body/div[7]/div/div[2]/div[1]/span[2]/a[1]
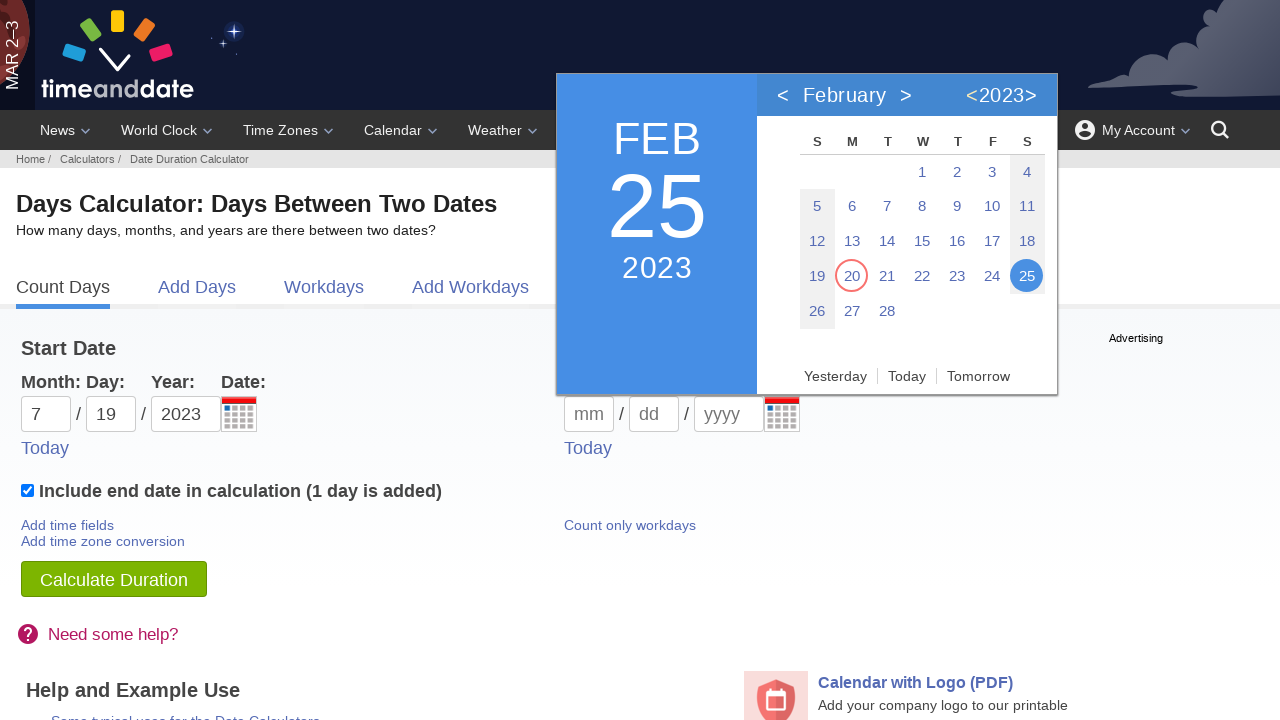

Retrieved current year text: 2023
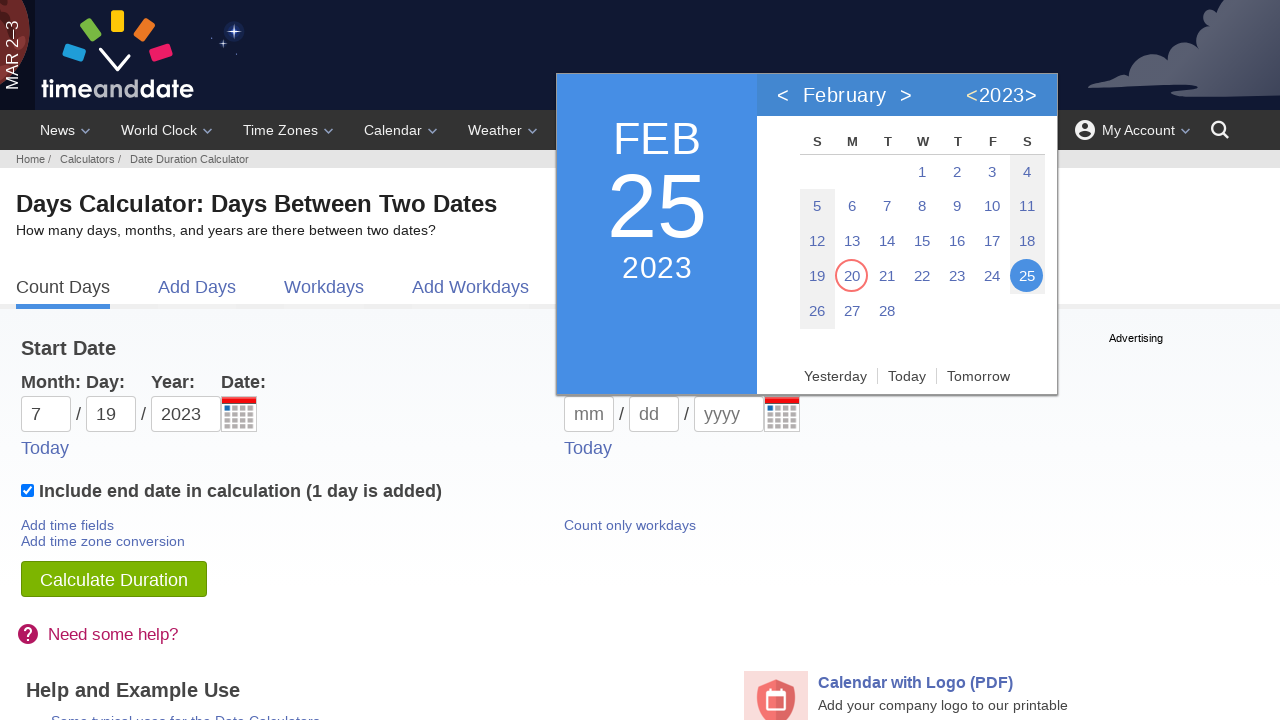

Clicked next year button (iteration 4) at (972, 95) on xpath=/html/body/div[7]/div/div[2]/div[1]/span[2]/a[1]
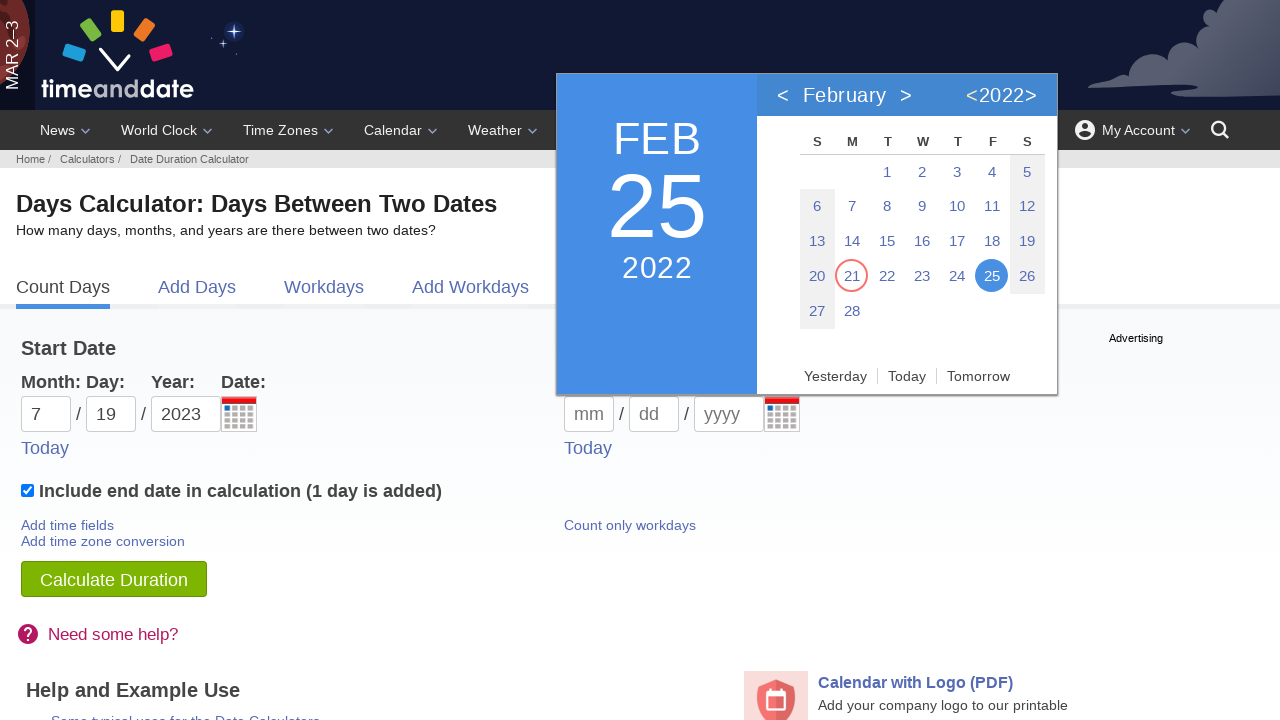

Retrieved current year text: 2022
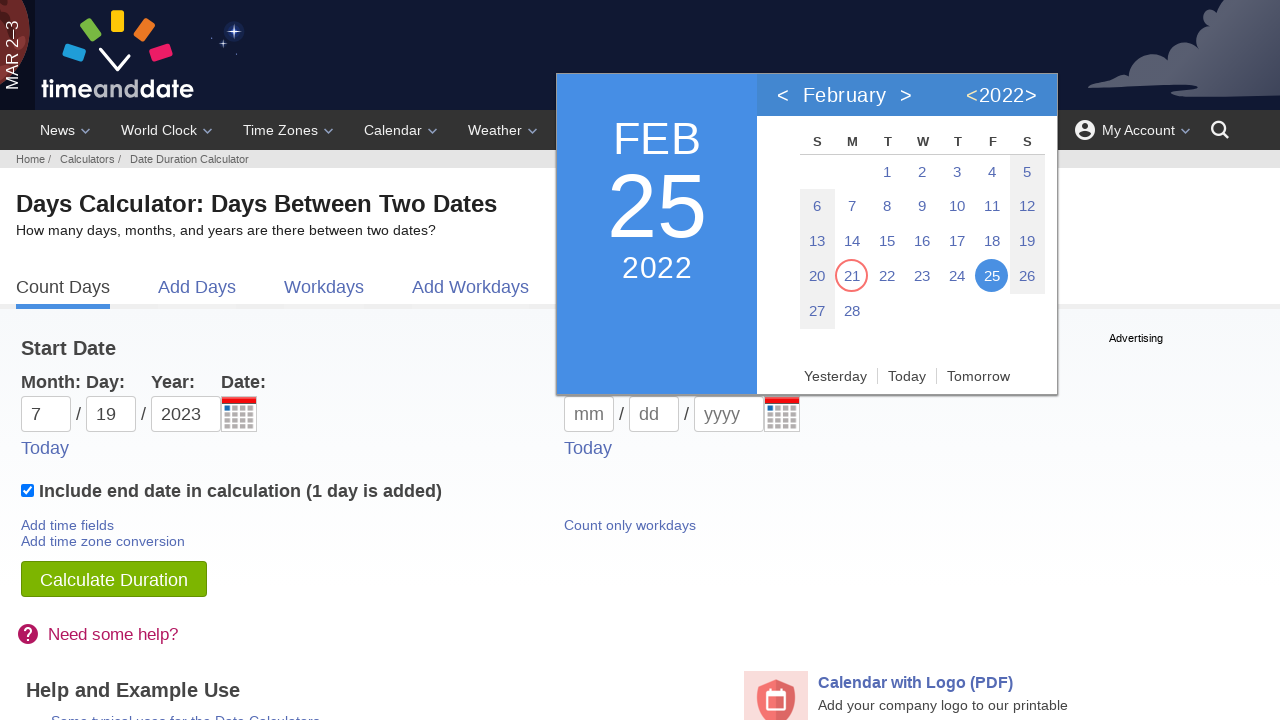

Clicked next year button (iteration 5) at (972, 95) on xpath=/html/body/div[7]/div/div[2]/div[1]/span[2]/a[1]
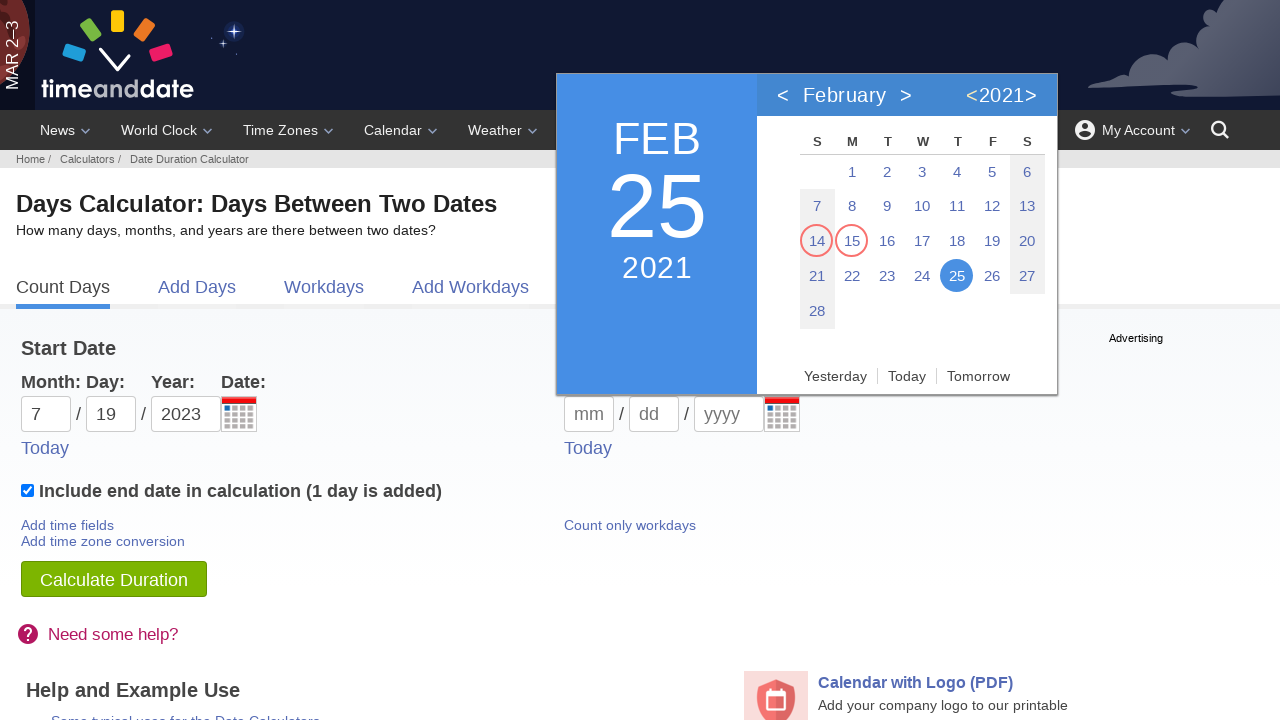

Retrieved current year text: 2021
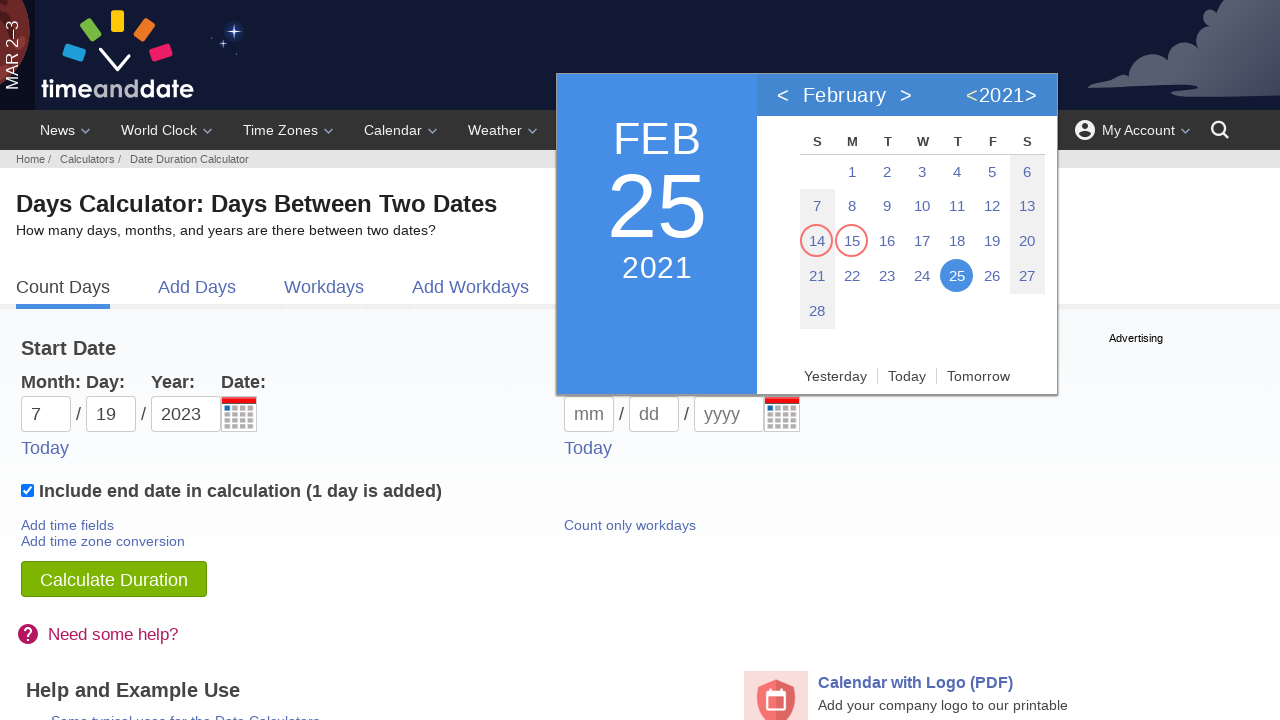

Clicked next year button (iteration 6) at (972, 95) on xpath=/html/body/div[7]/div/div[2]/div[1]/span[2]/a[1]
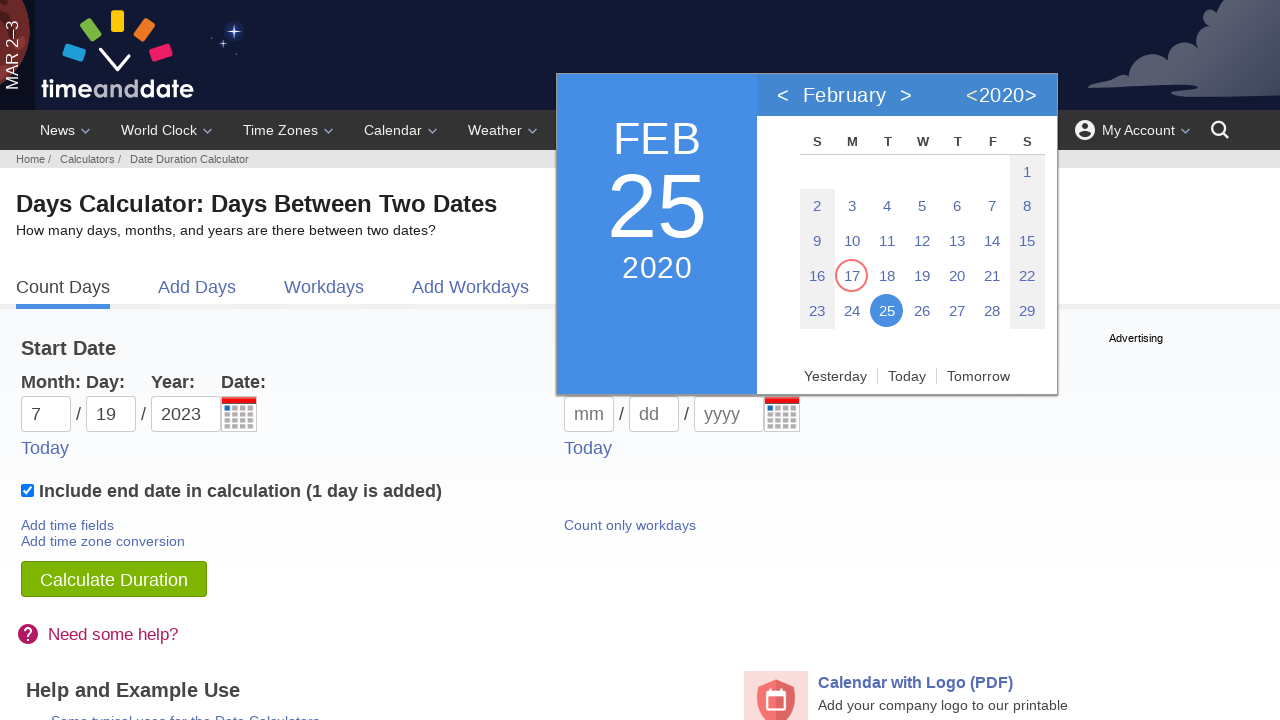

Retrieved current year text: 2020
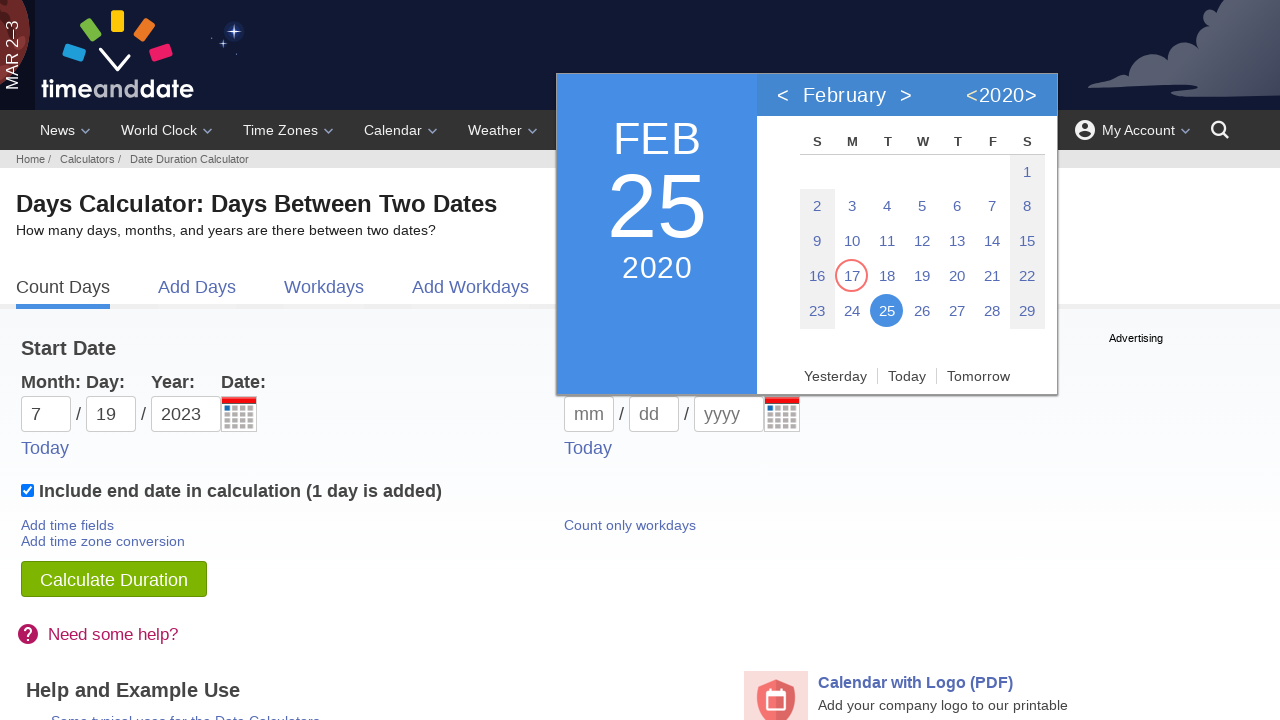

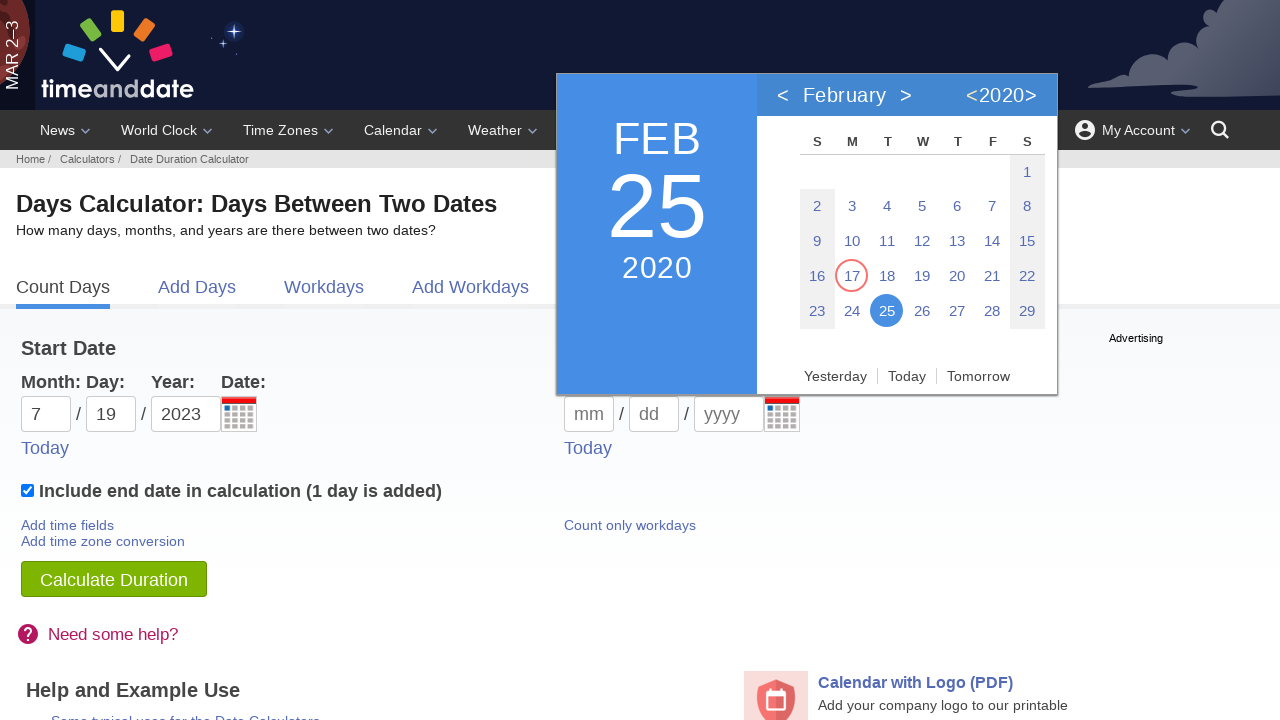